Tests dynamically added checkboxes by waiting for them to appear and then checking the first one.

Starting URL: https://osstep.github.io/action_check

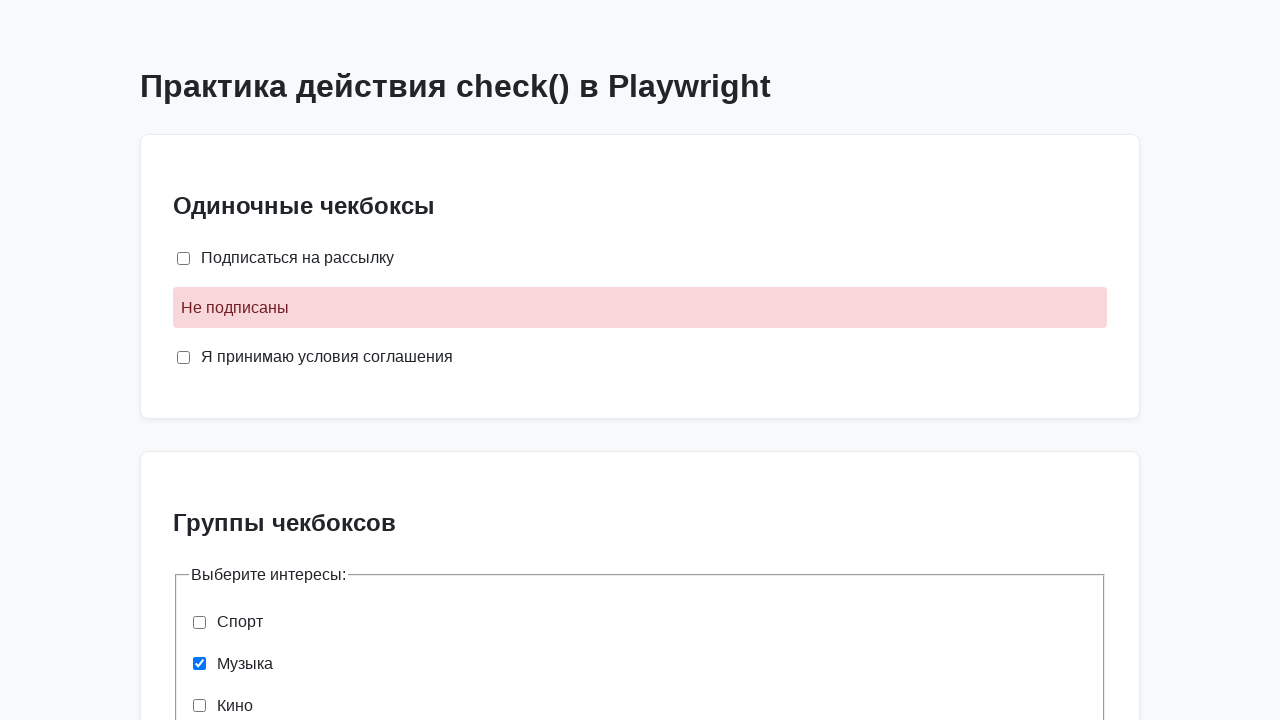

Located first dynamic checkbox by label 'Динамический чекбокс 1'
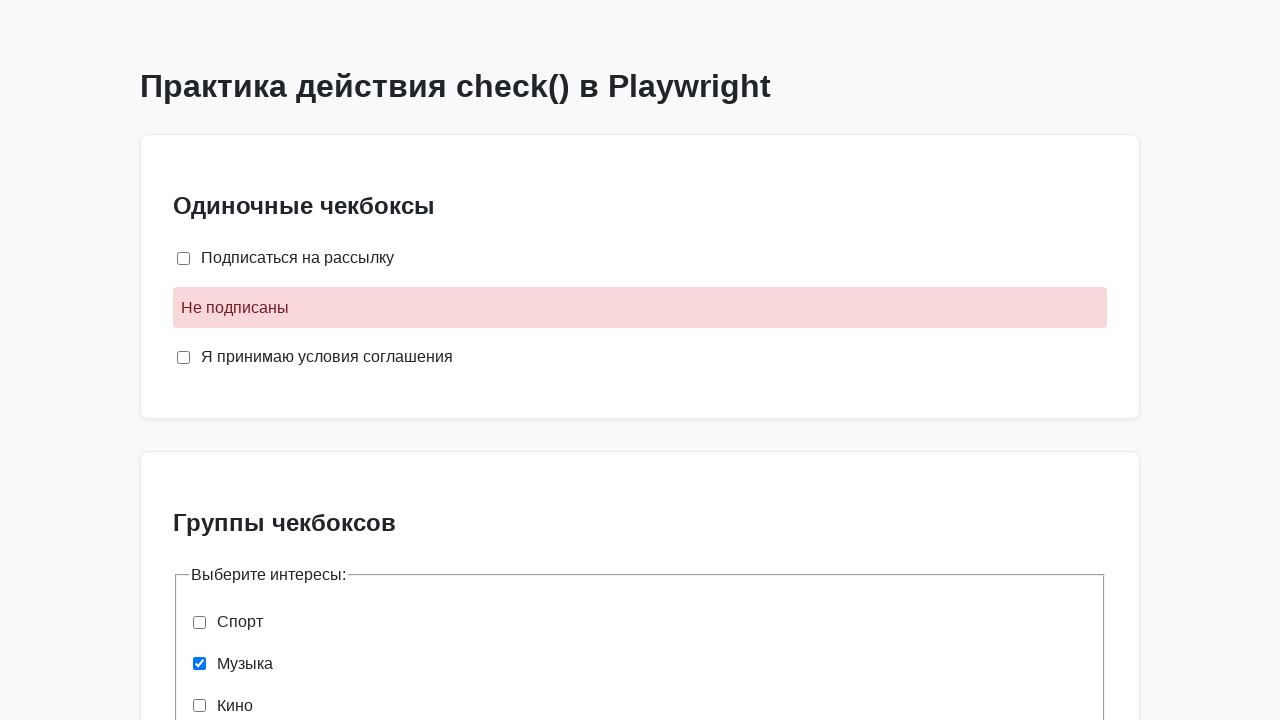

Located second dynamic checkbox by label 'Динамический чекбокс 2'
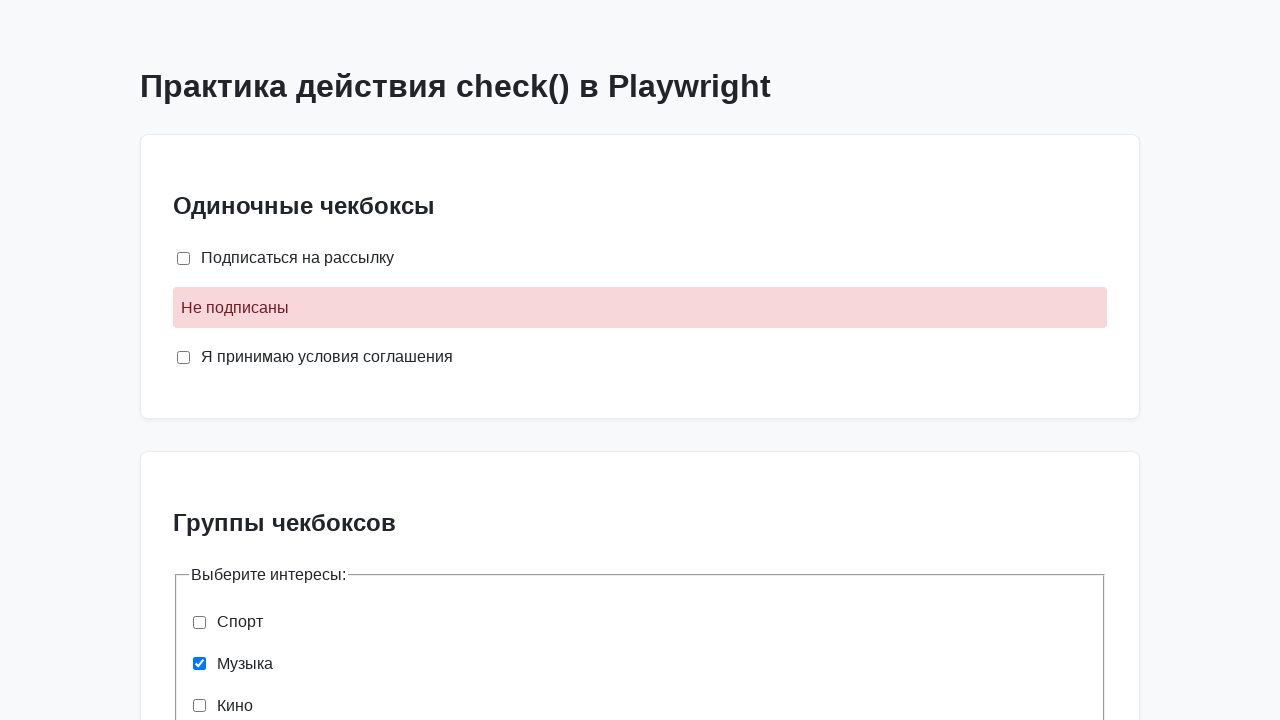

Waited for first dynamic checkbox to become visible
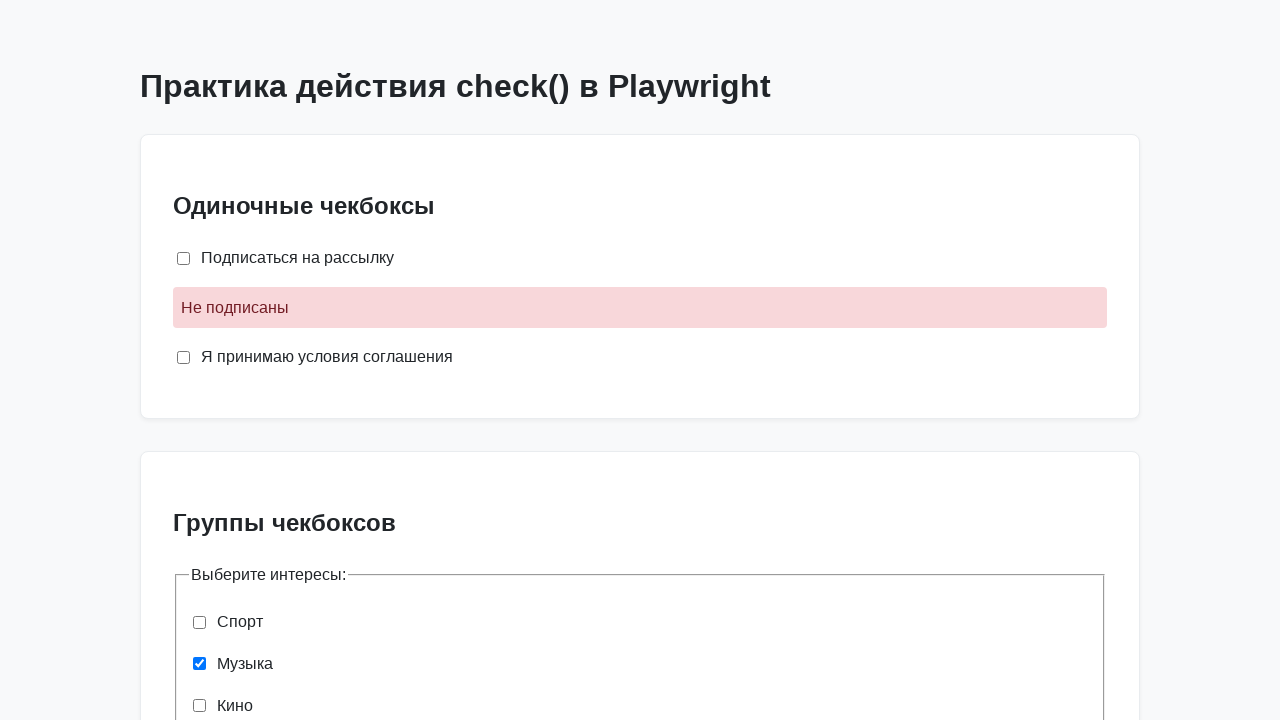

Checked the first dynamic checkbox at (200, 529) on internal:label="\u0414\u0438\u043d\u0430\u043c\u0438\u0447\u0435\u0441\u043a\u04
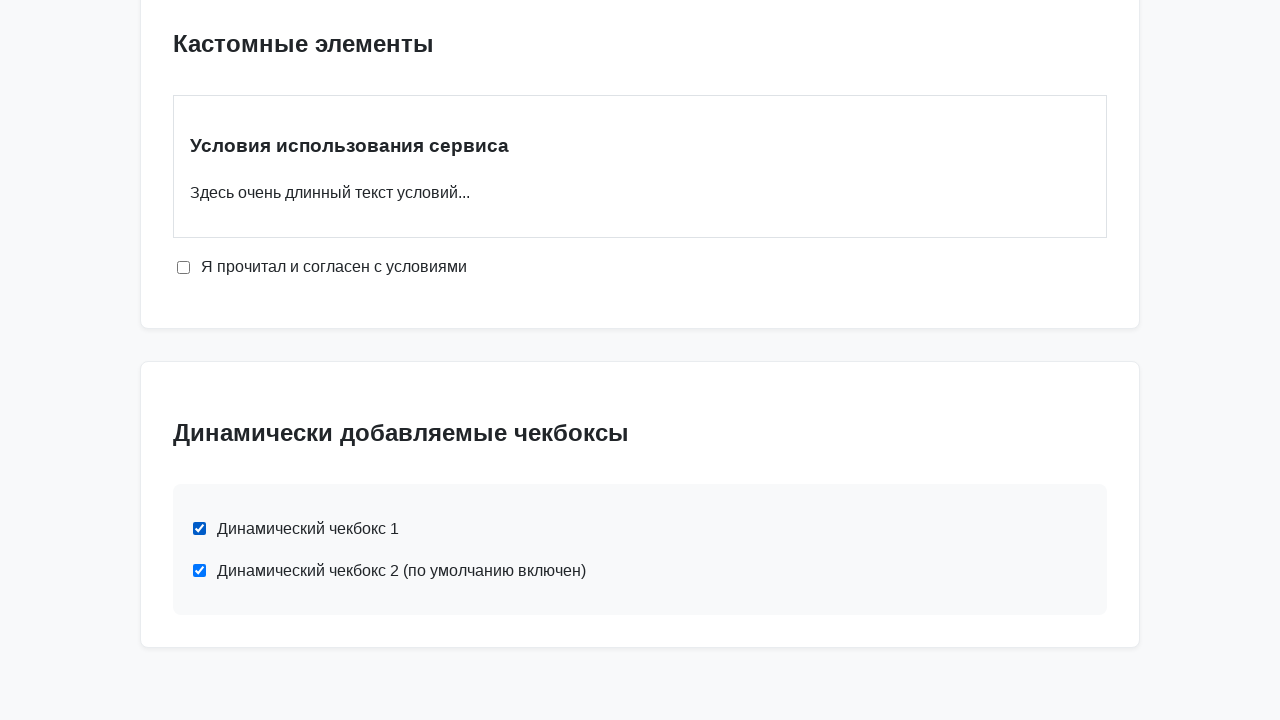

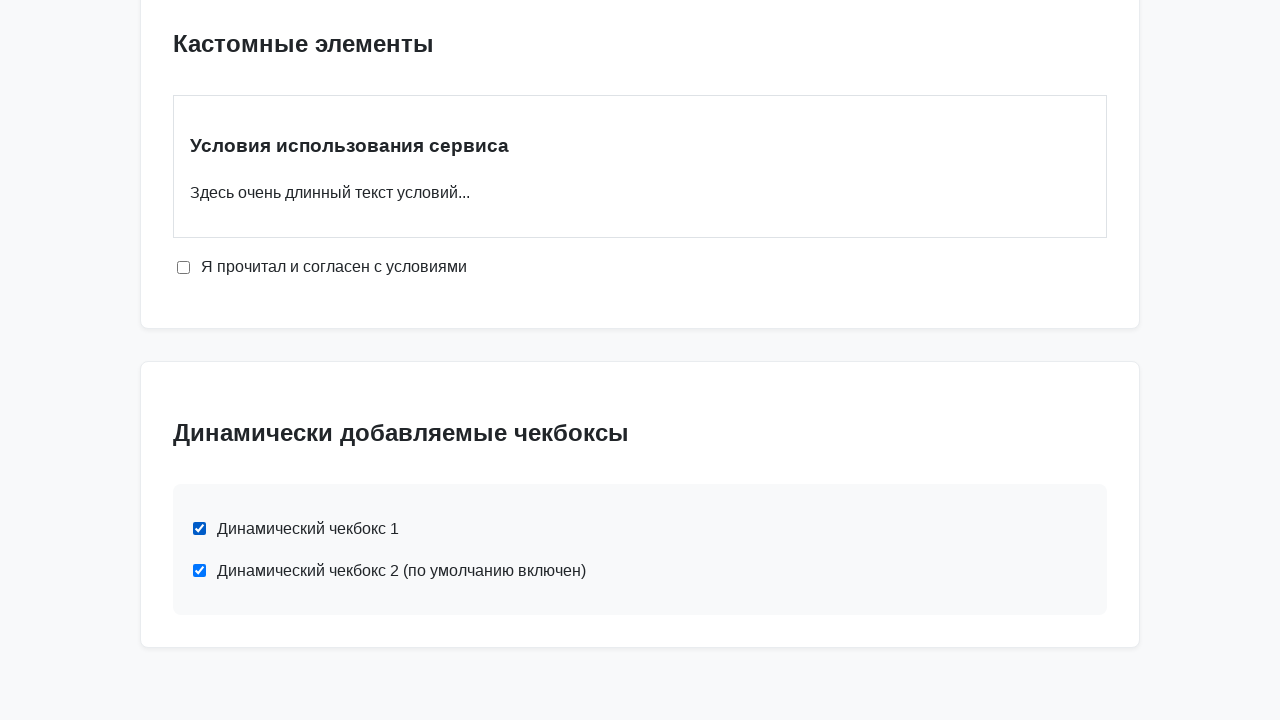